Navigates to Ynet website and clicks on the weather selector element in the header

Starting URL: http://ynet.co.il

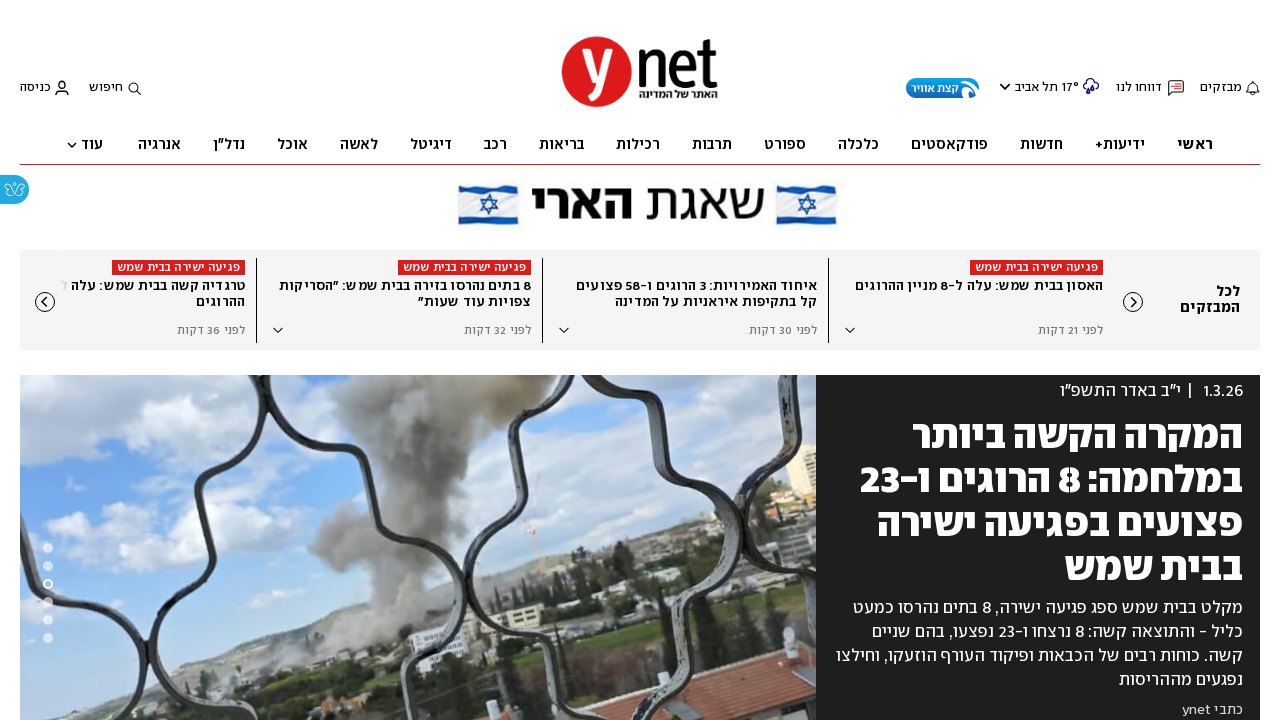

Clicked on the weather selector element in the header at (1036, 88) on xpath=//*[@id="headerWeatherSelect"]/a
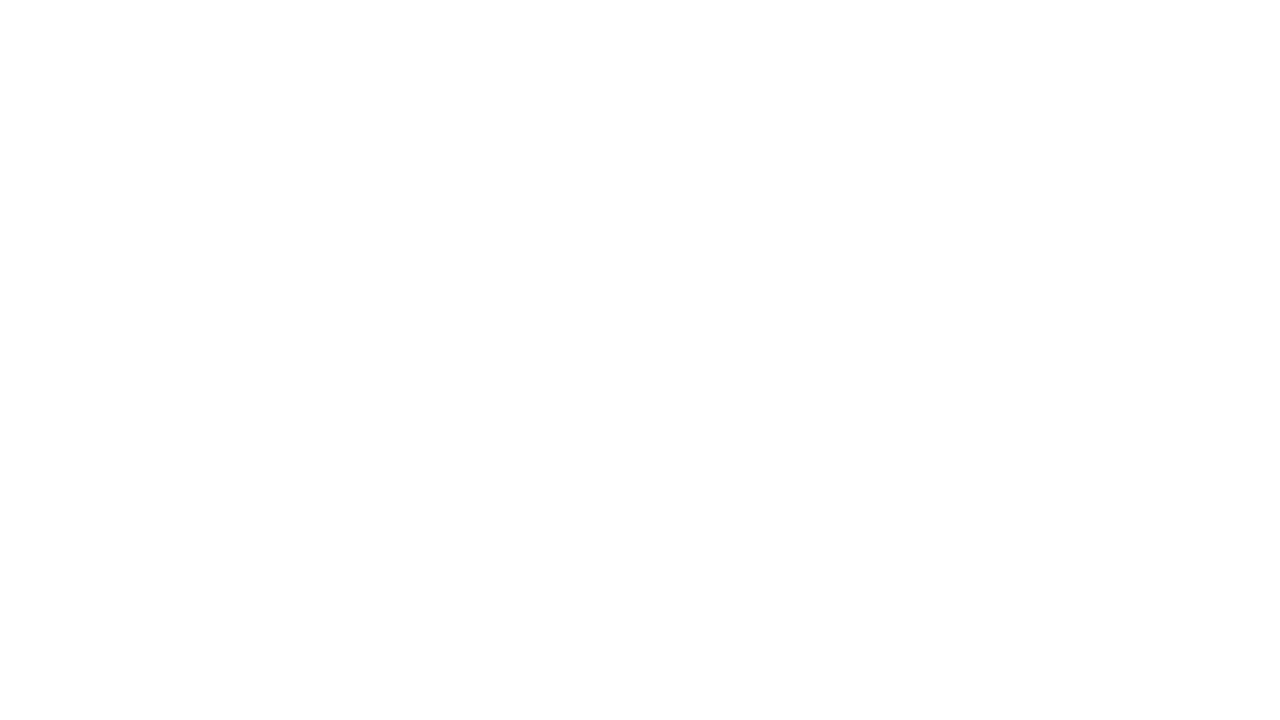

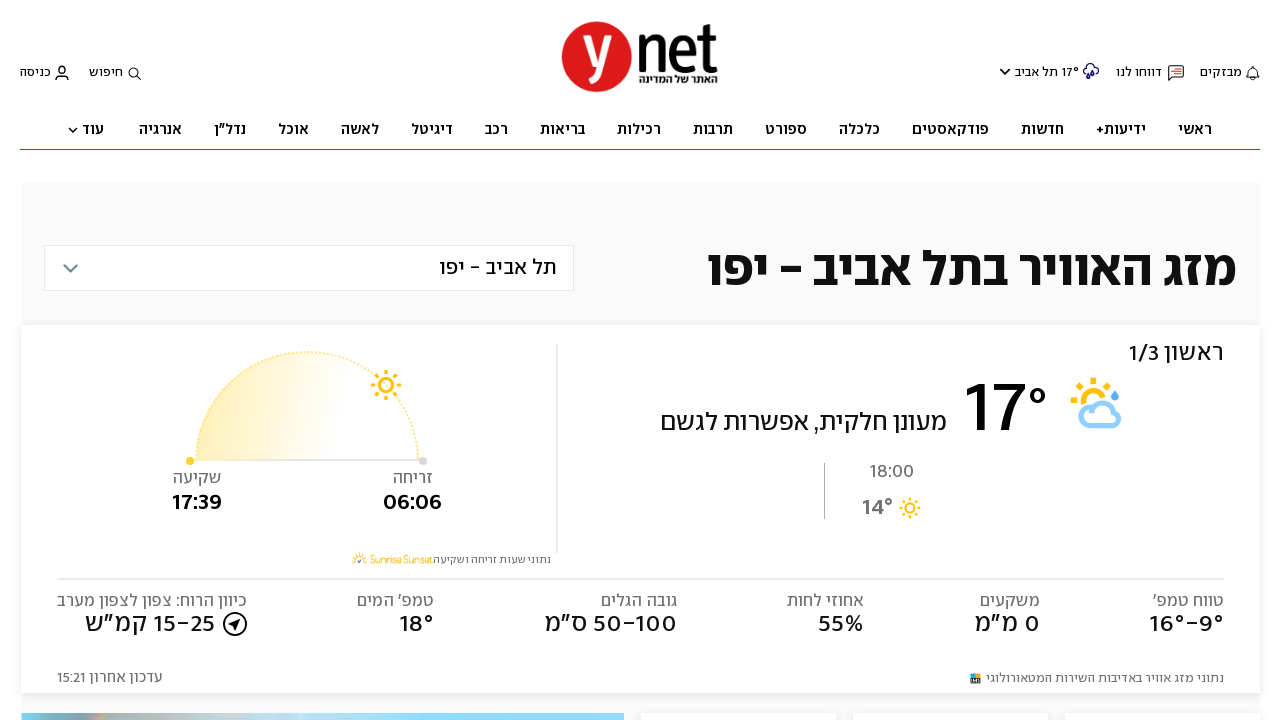